Tests dynamic loading functionality by clicking a Start button and waiting for hidden content to become visible

Starting URL: https://the-internet.herokuapp.com/dynamic_loading/1

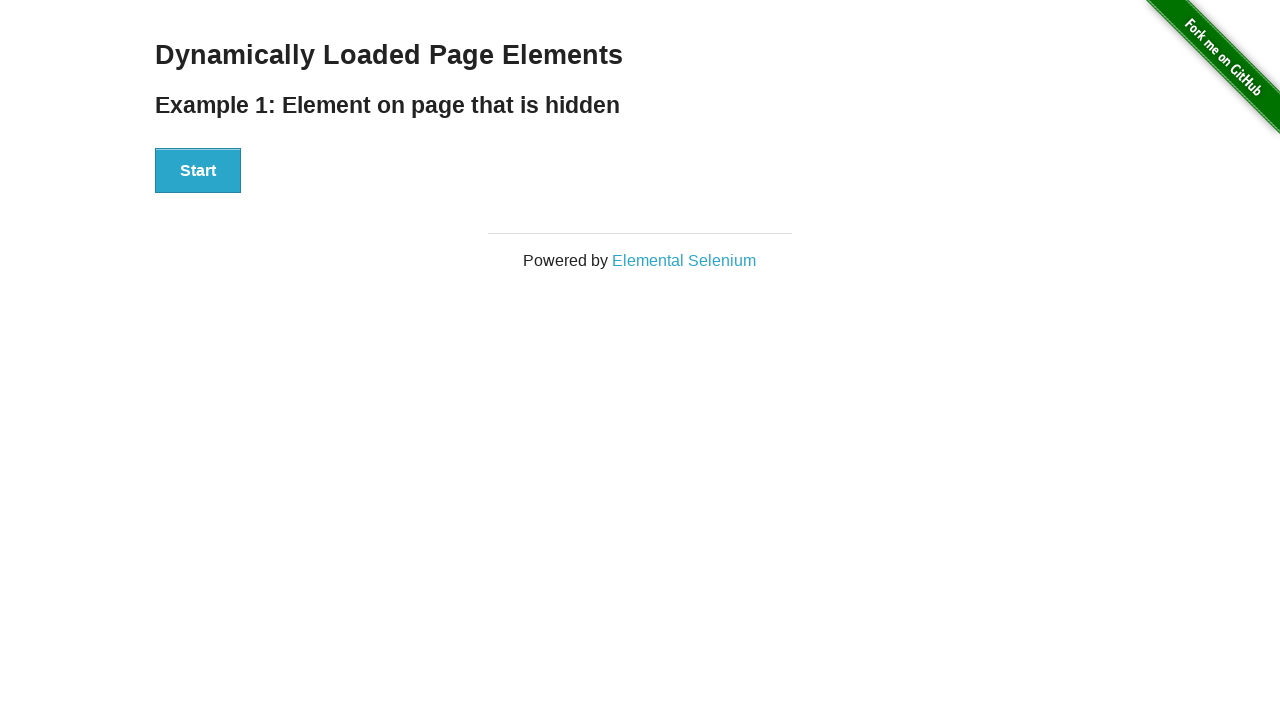

Clicked the Start button to trigger dynamic loading at (198, 171) on xpath=//button[text()='Start']
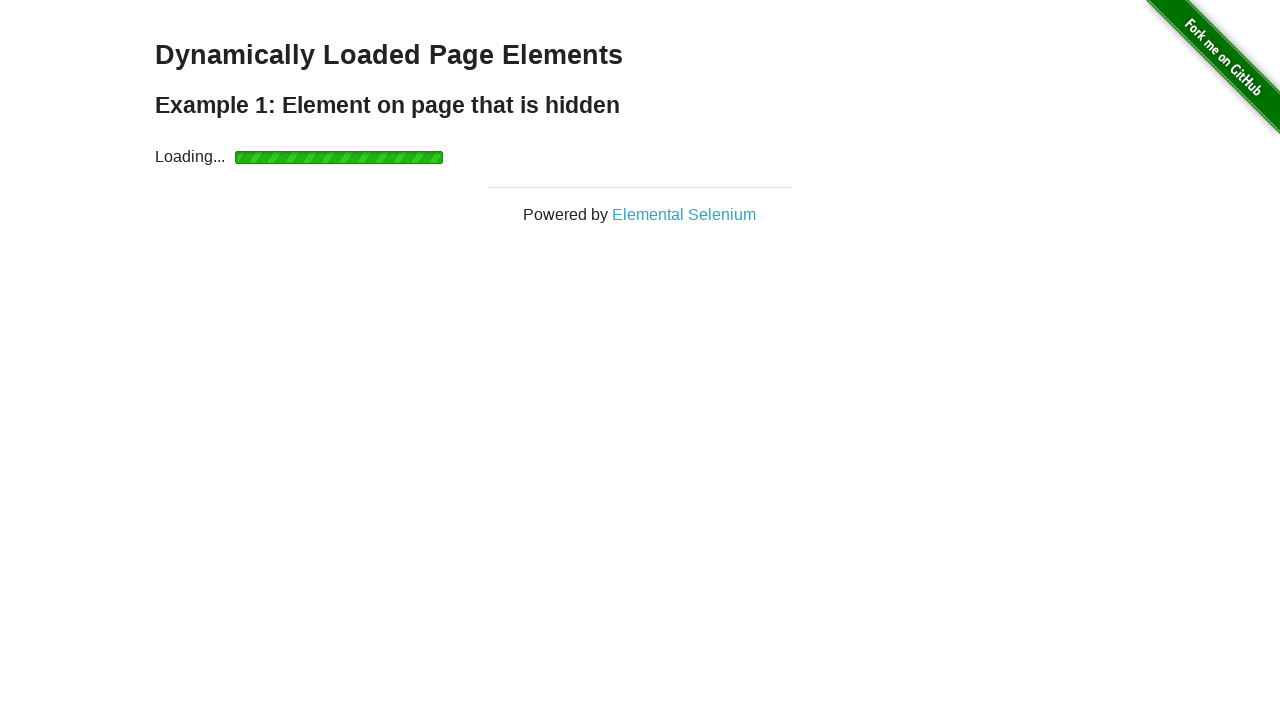

Waited for dynamically loaded content to become visible
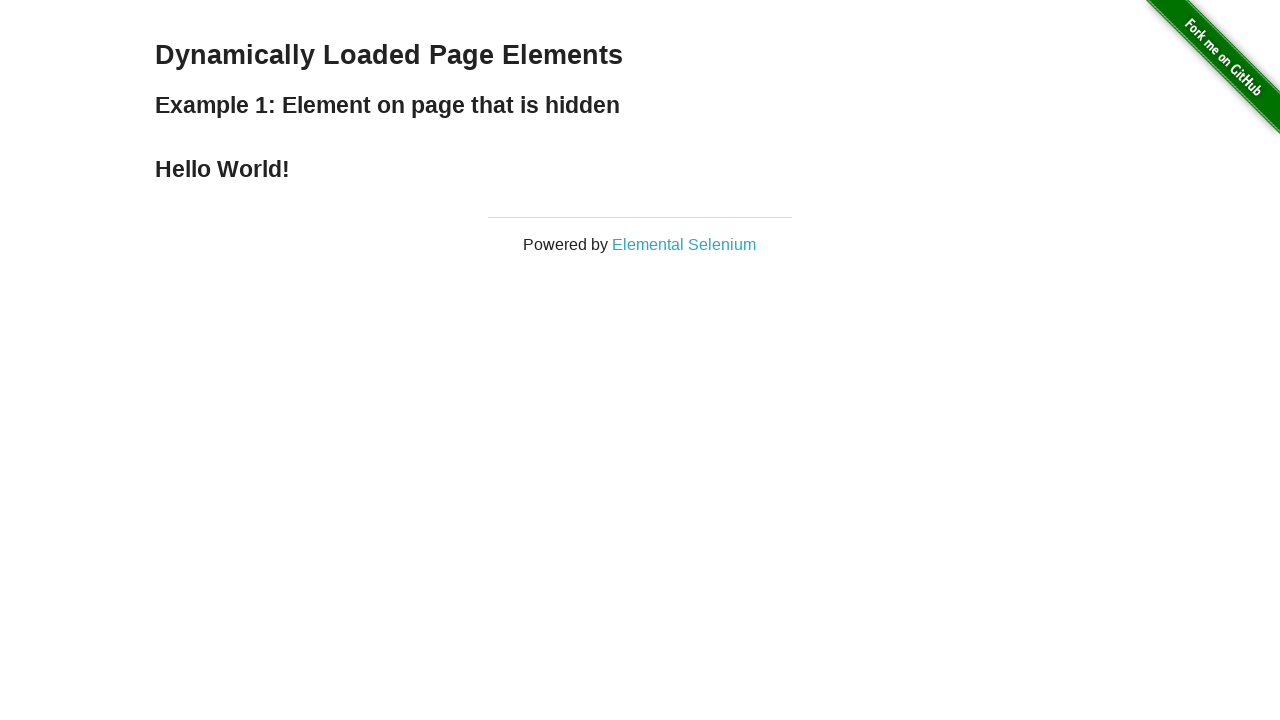

Retrieved text from dynamically loaded element: Hello World!
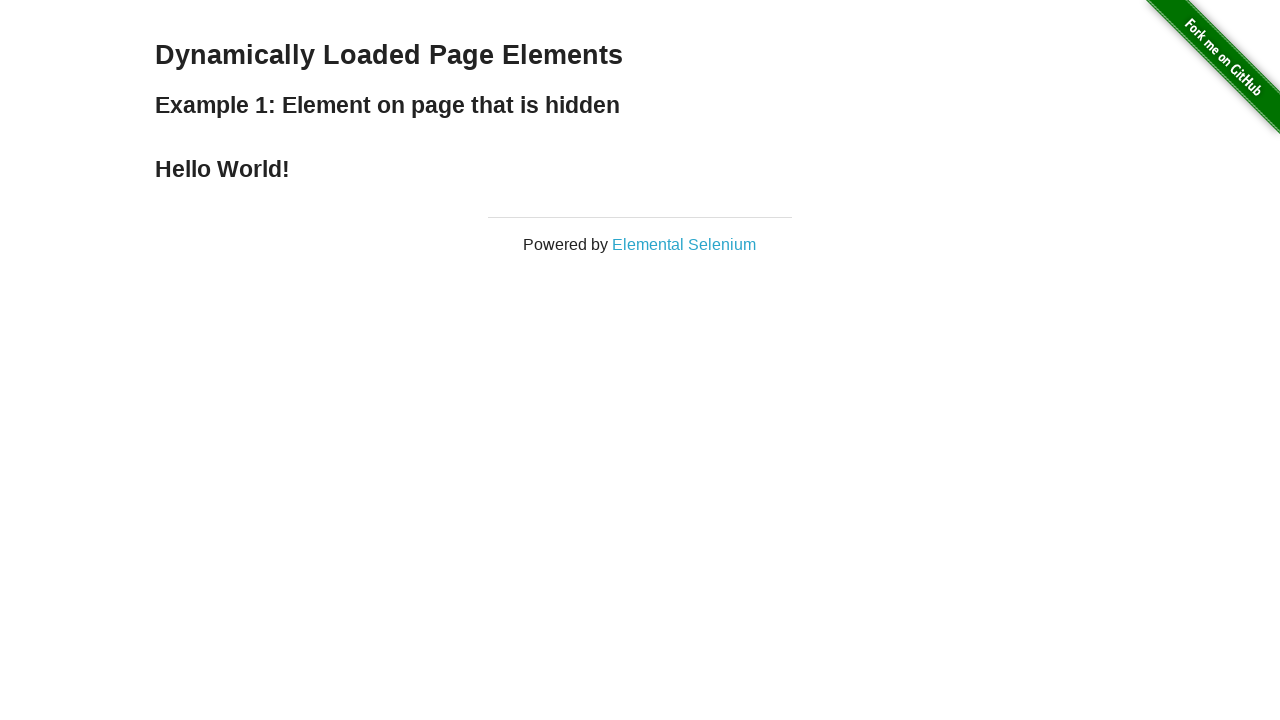

Clicked on the dynamically loaded hello text element at (640, 169) on xpath=//div[@id='finish']/h4
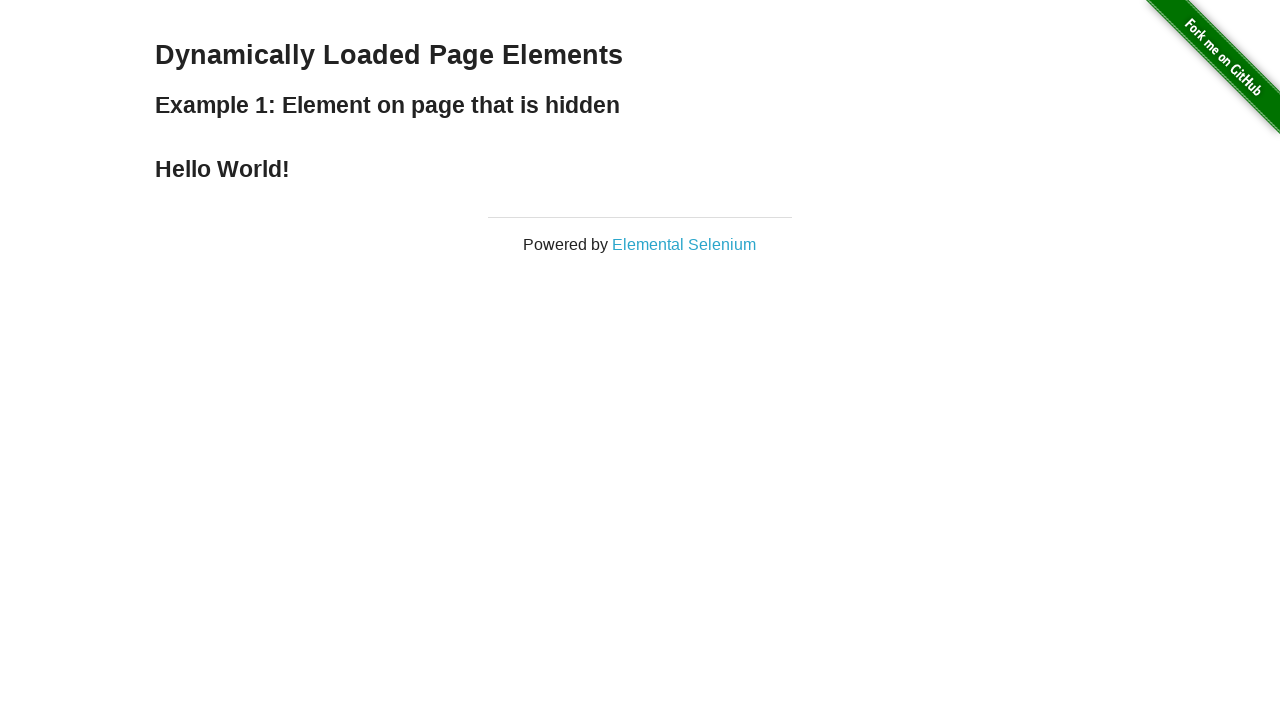

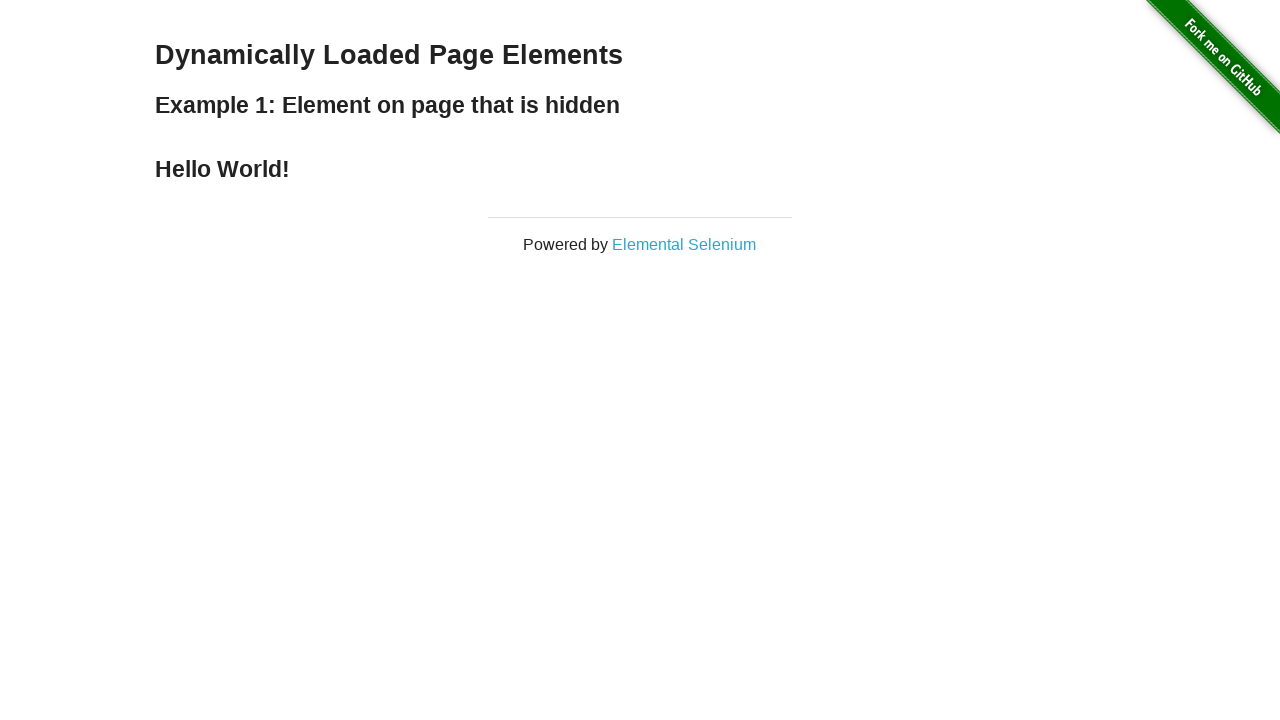